Tests the Practice Form subjects field by adding multiple subjects (Math, Chemistry, English) and then removing them all using the remove buttons.

Starting URL: https://demoqa.com/

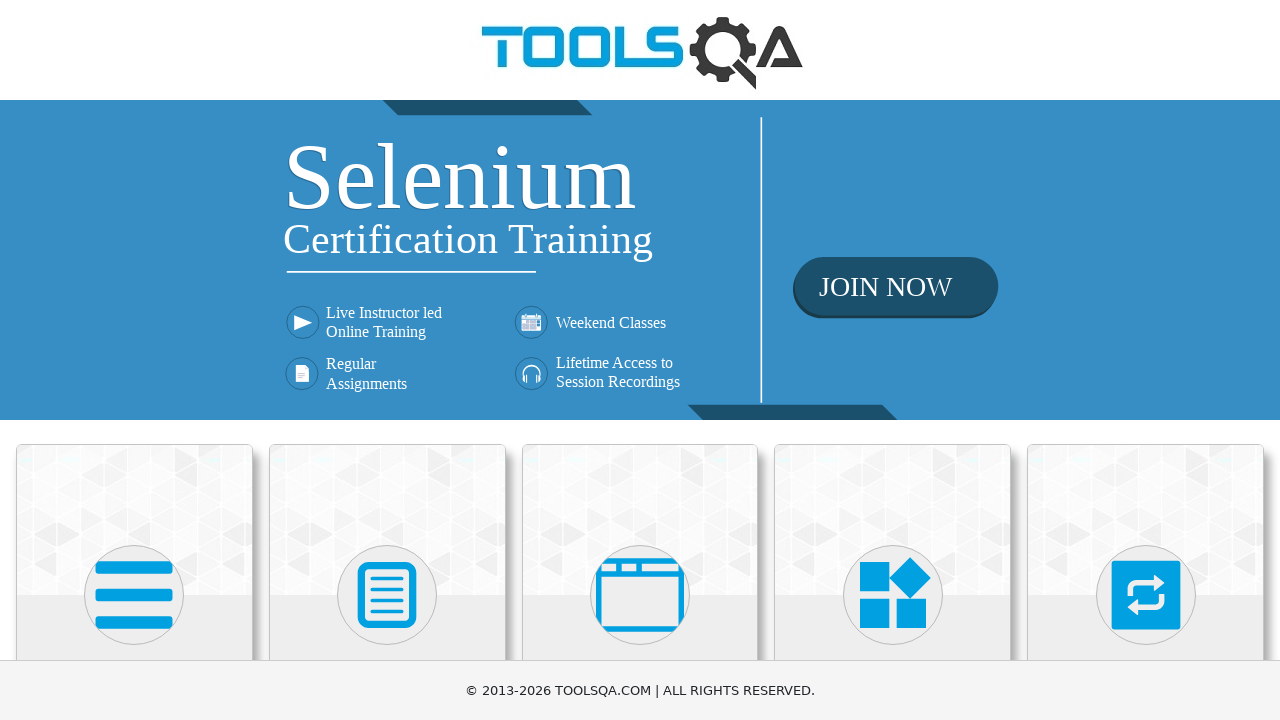

Scrolled down to see all sections
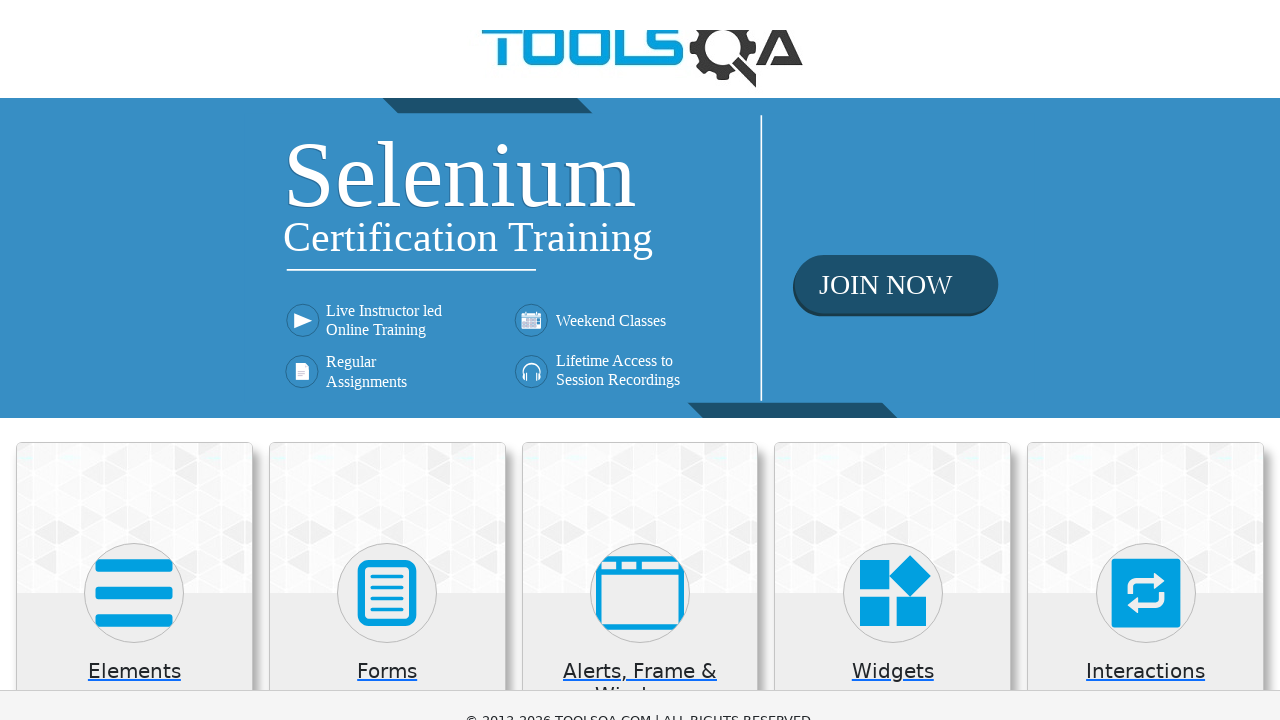

Clicked on Forms section at (387, 12) on xpath=//h5[text()='Forms']
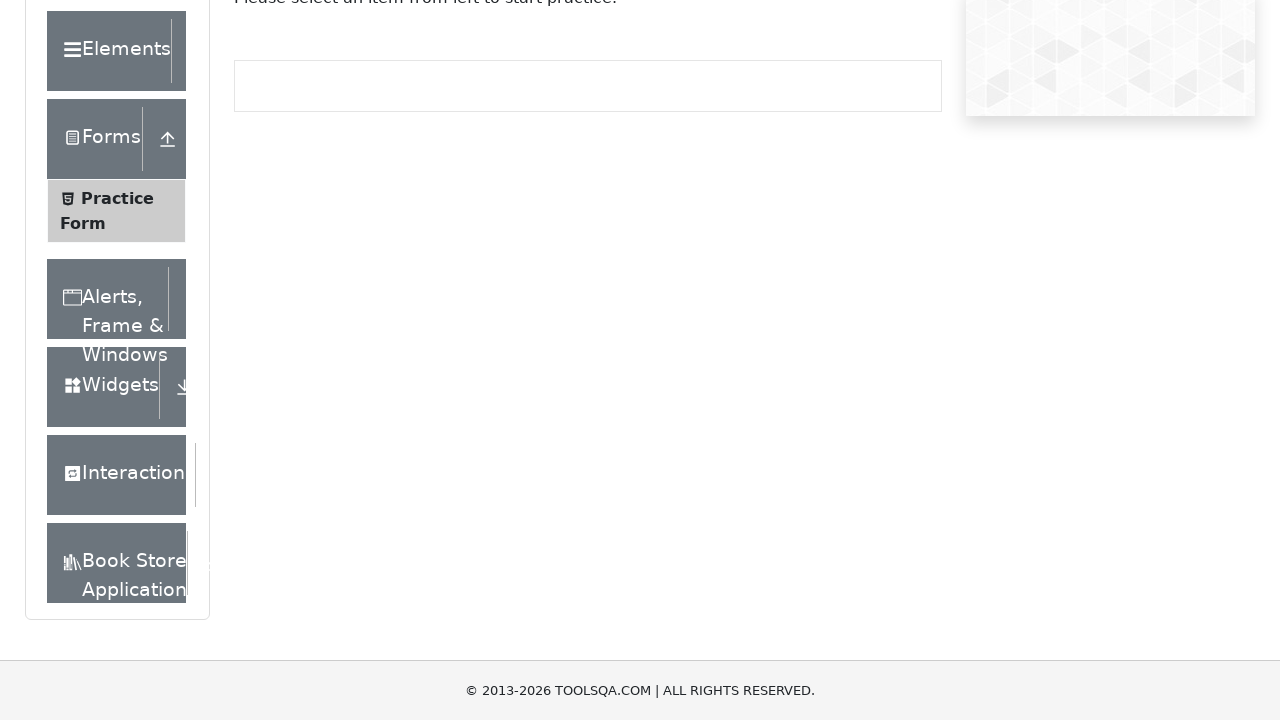

Clicked on Practice Form option at (117, 198) on xpath=//span[text()='Practice Form']
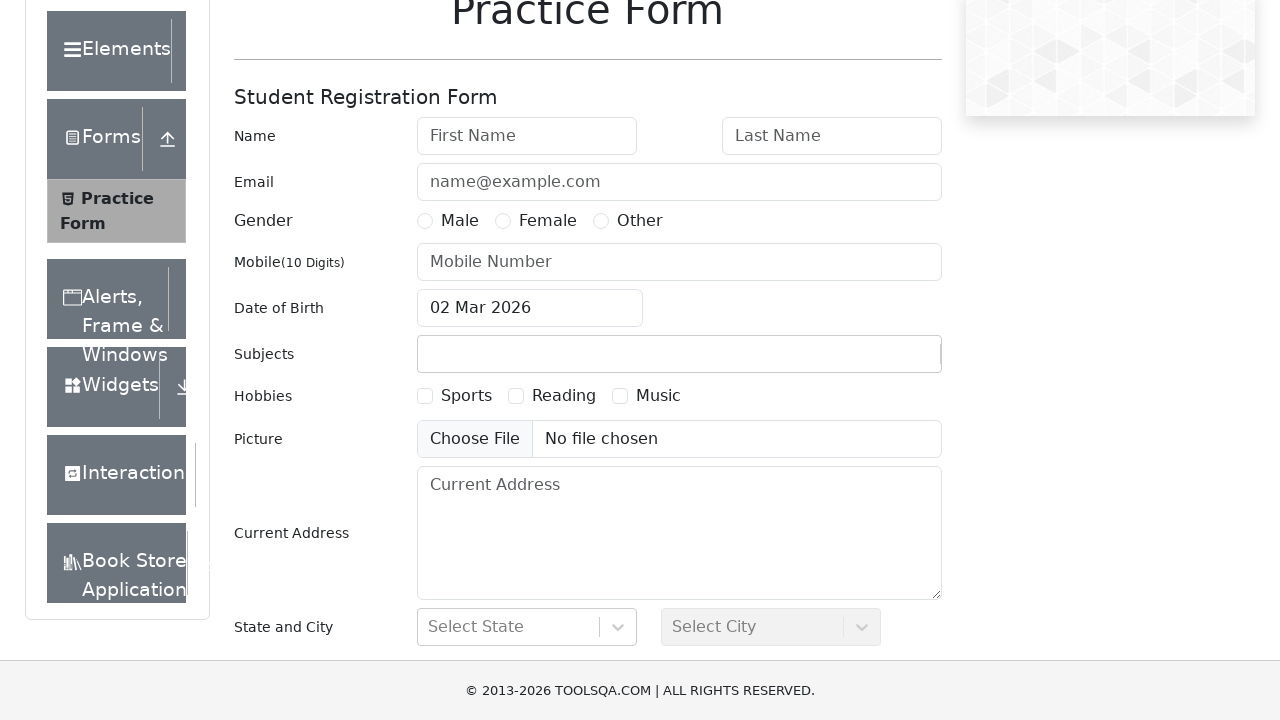

Scrolled down to see subjects field
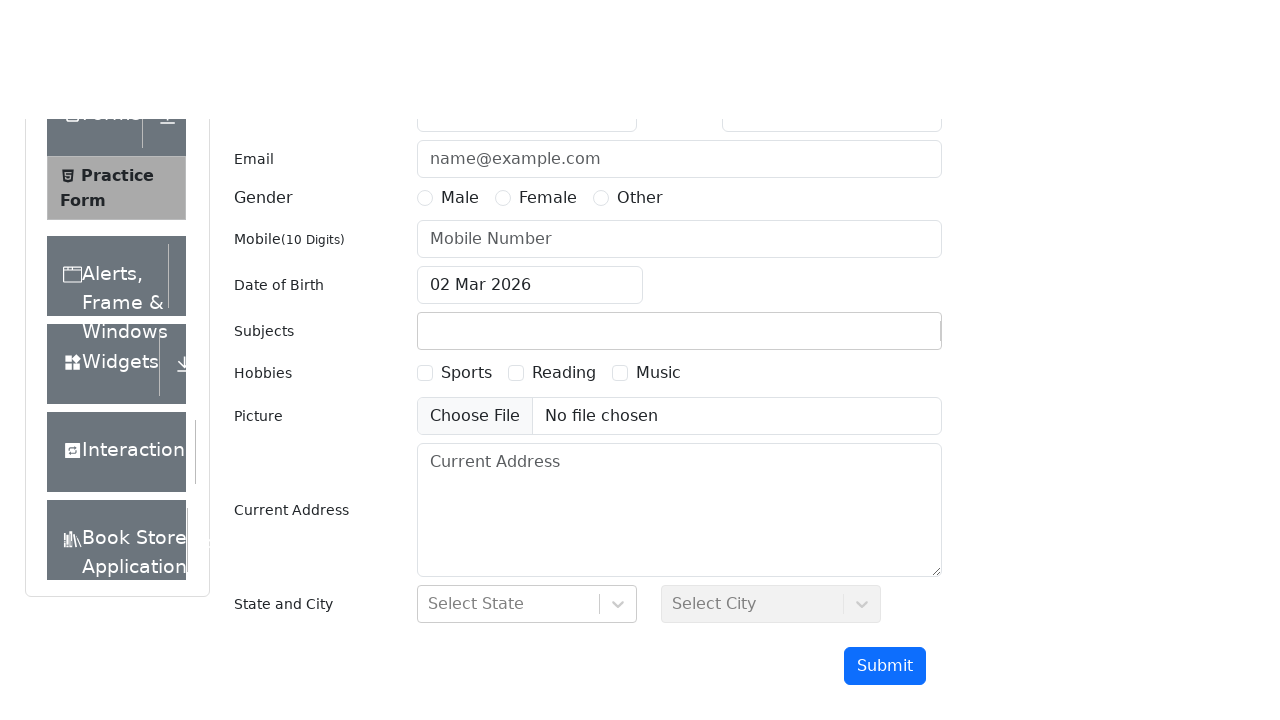

Filled subjects input with 'Math' on #subjectsInput
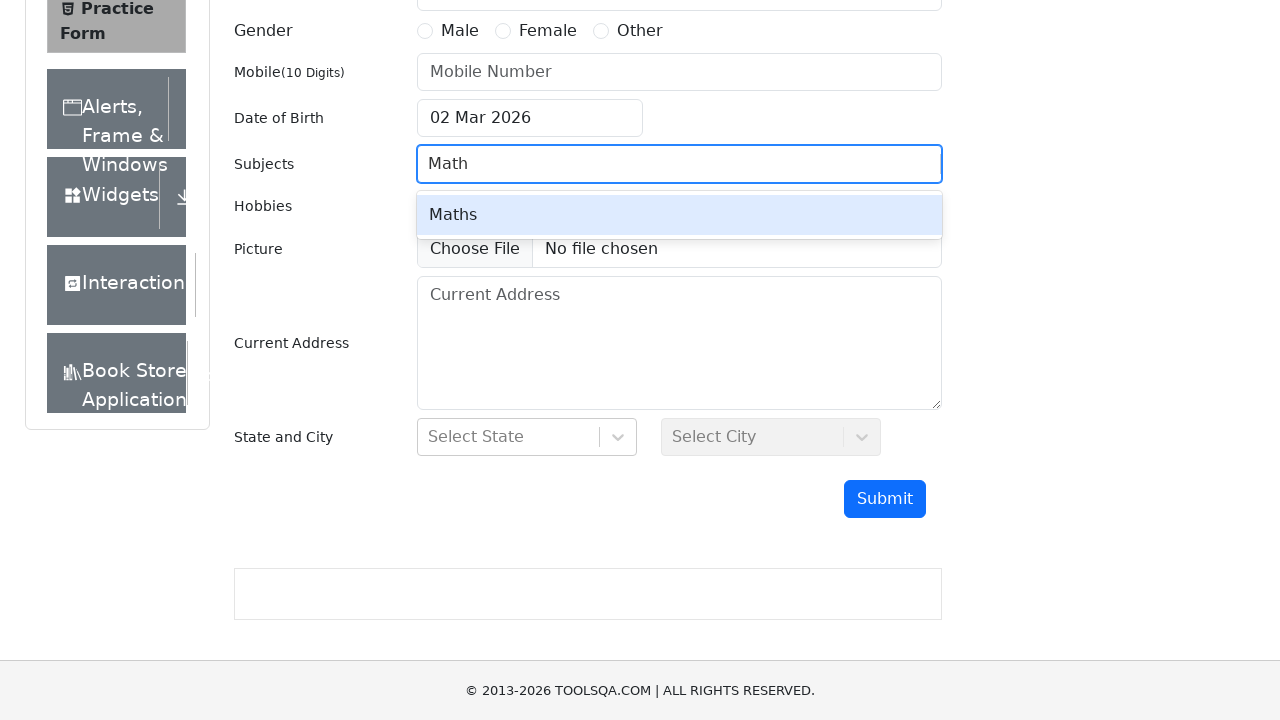

Pressed Enter to add Math subject on #subjectsInput
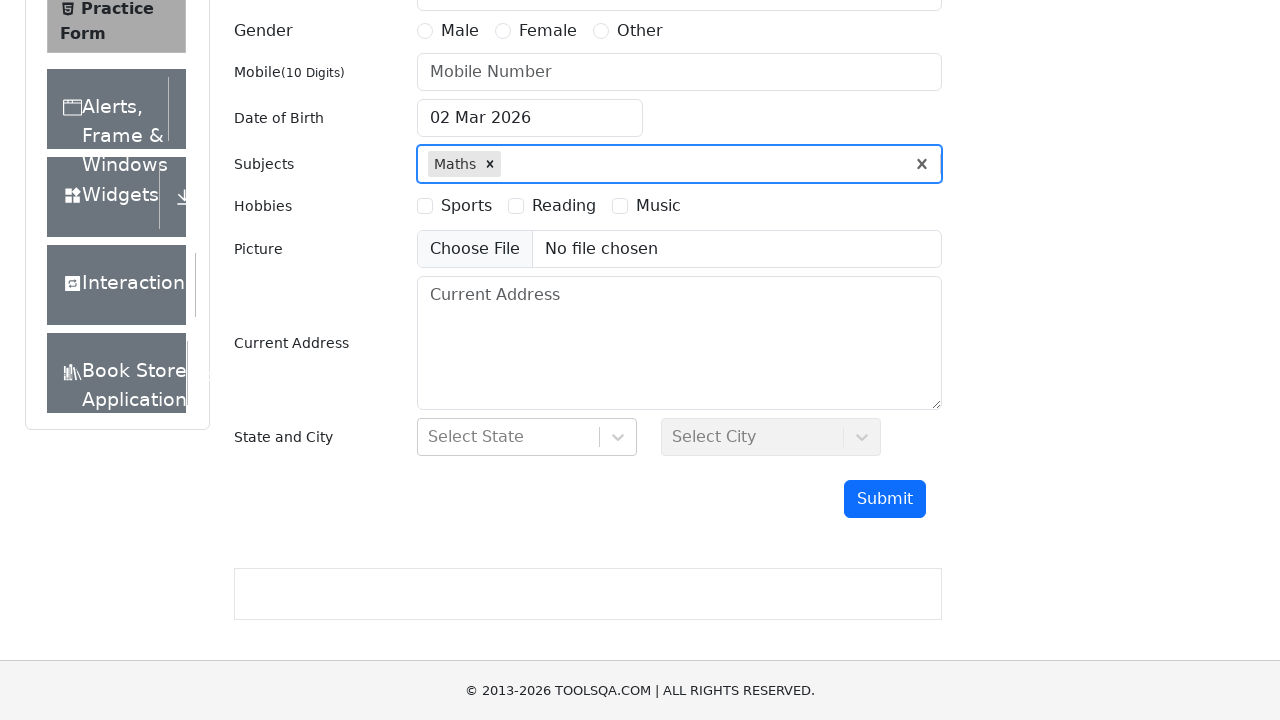

Filled subjects input with 'Chemistry' on #subjectsInput
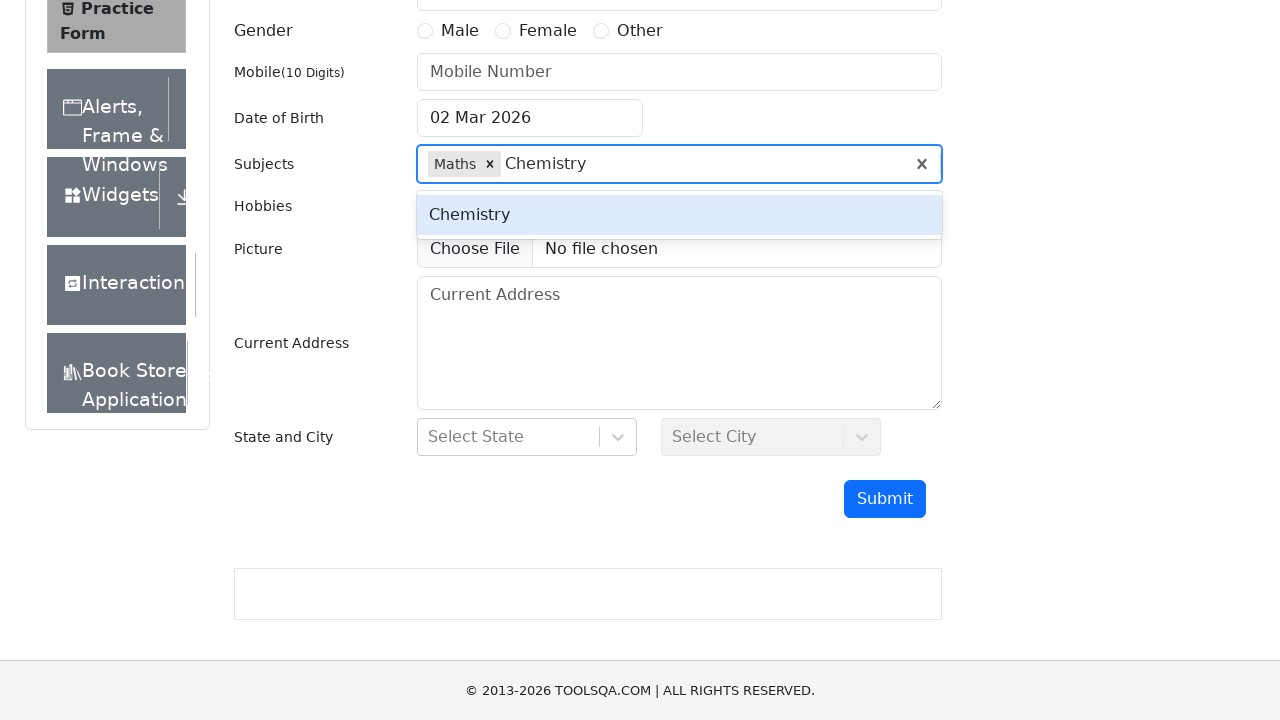

Pressed Enter to add Chemistry subject on #subjectsInput
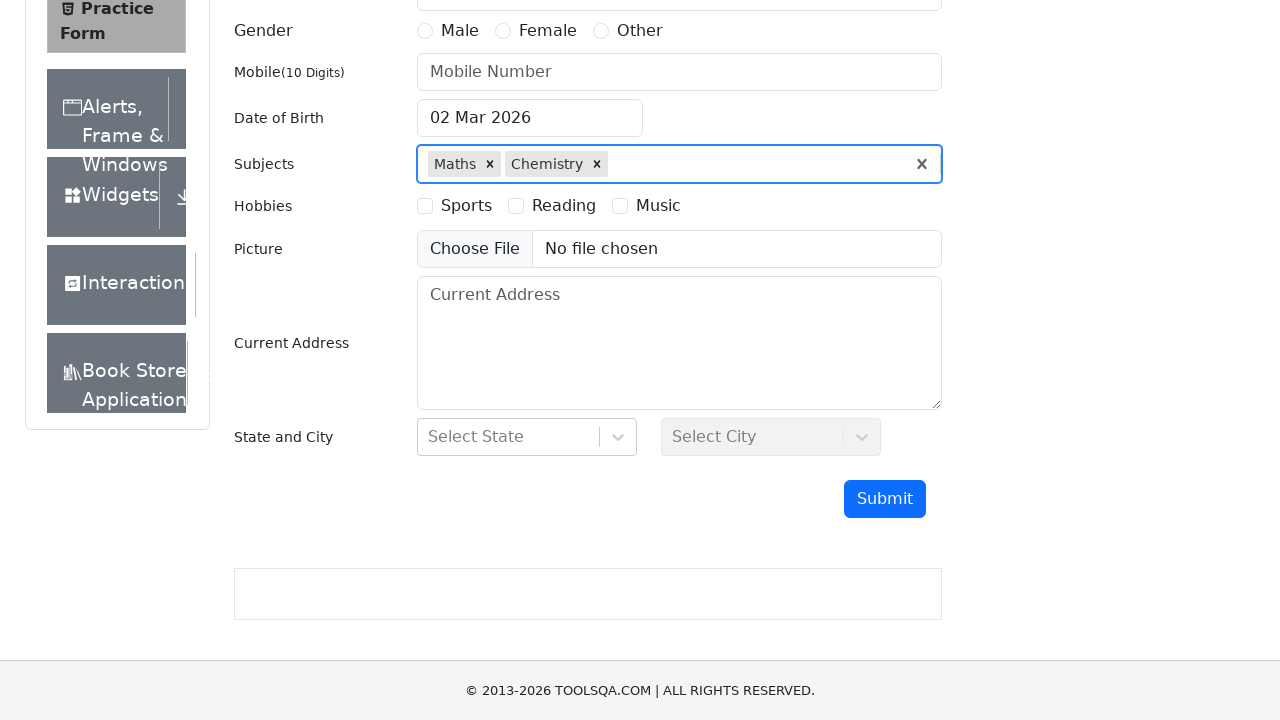

Filled subjects input with 'English' on #subjectsInput
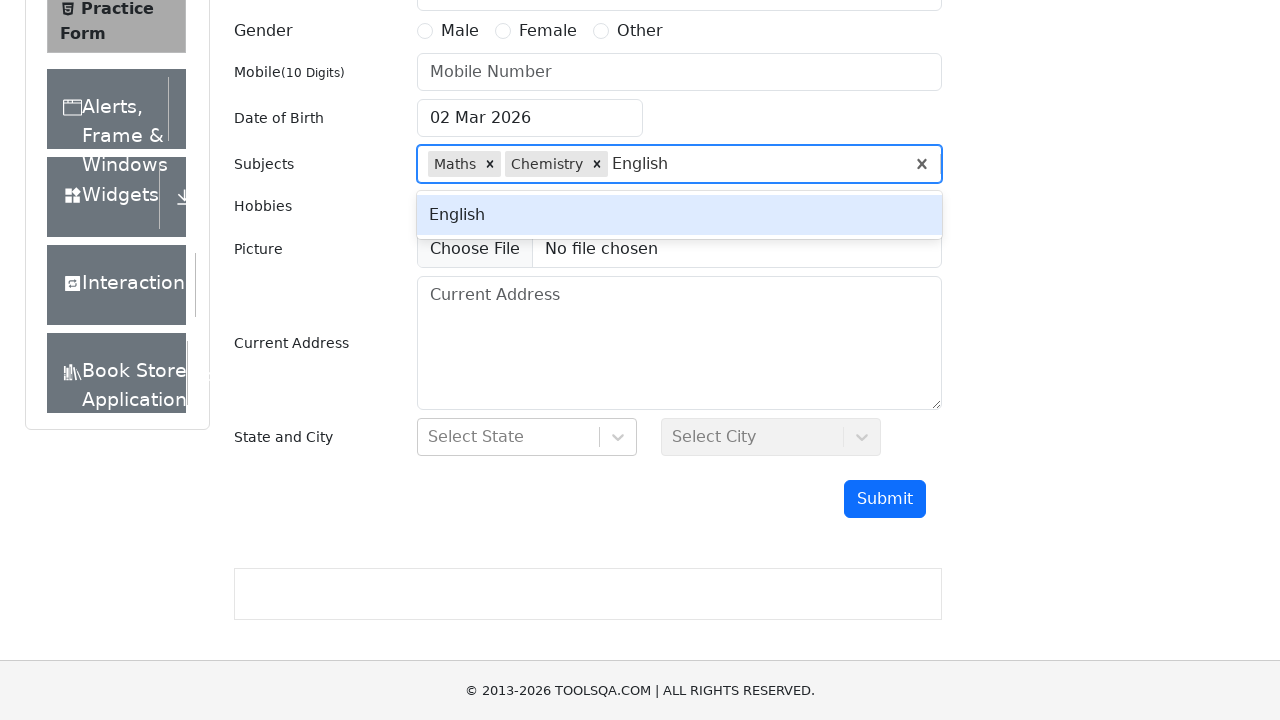

Pressed Enter to add English subject on #subjectsInput
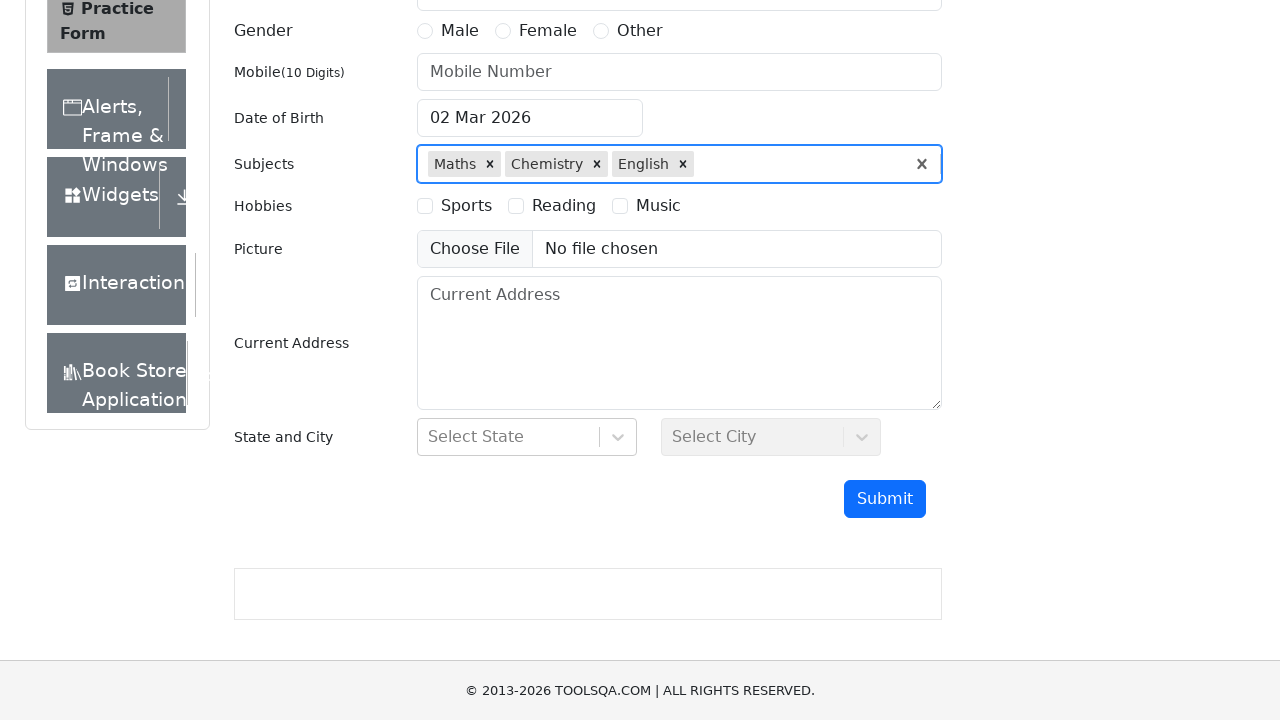

Found 0 remove buttons for subjects
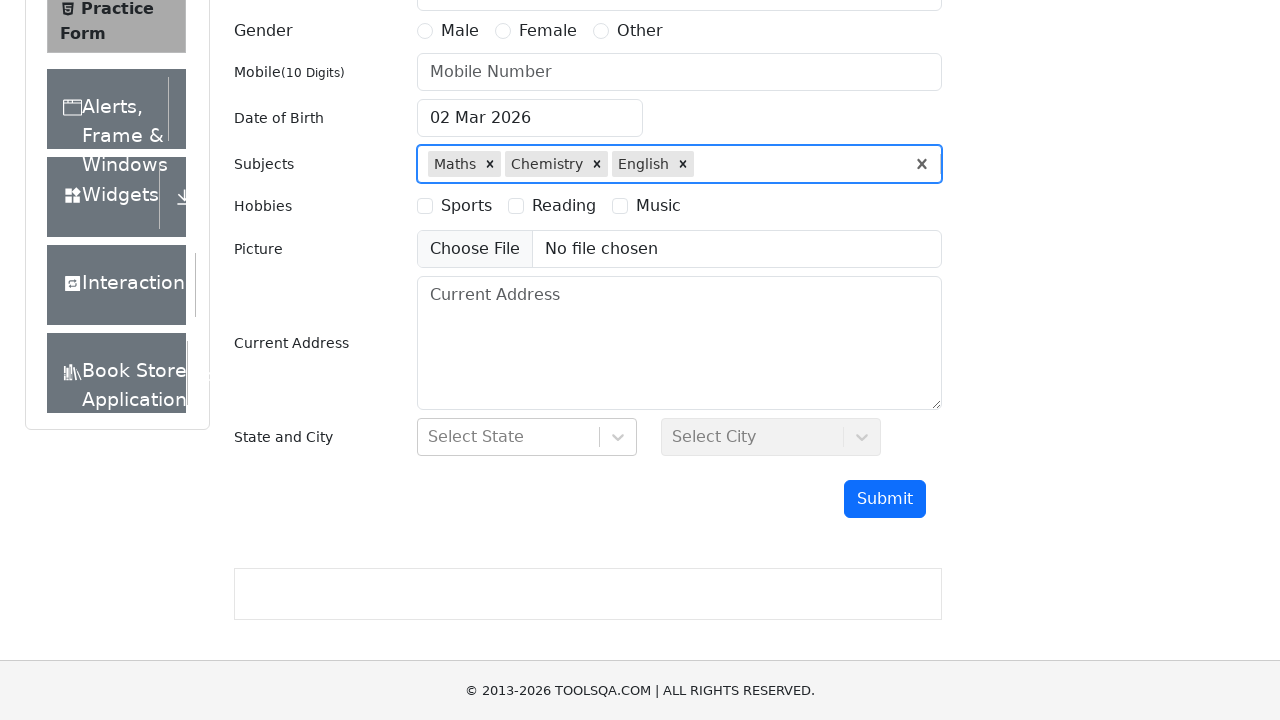

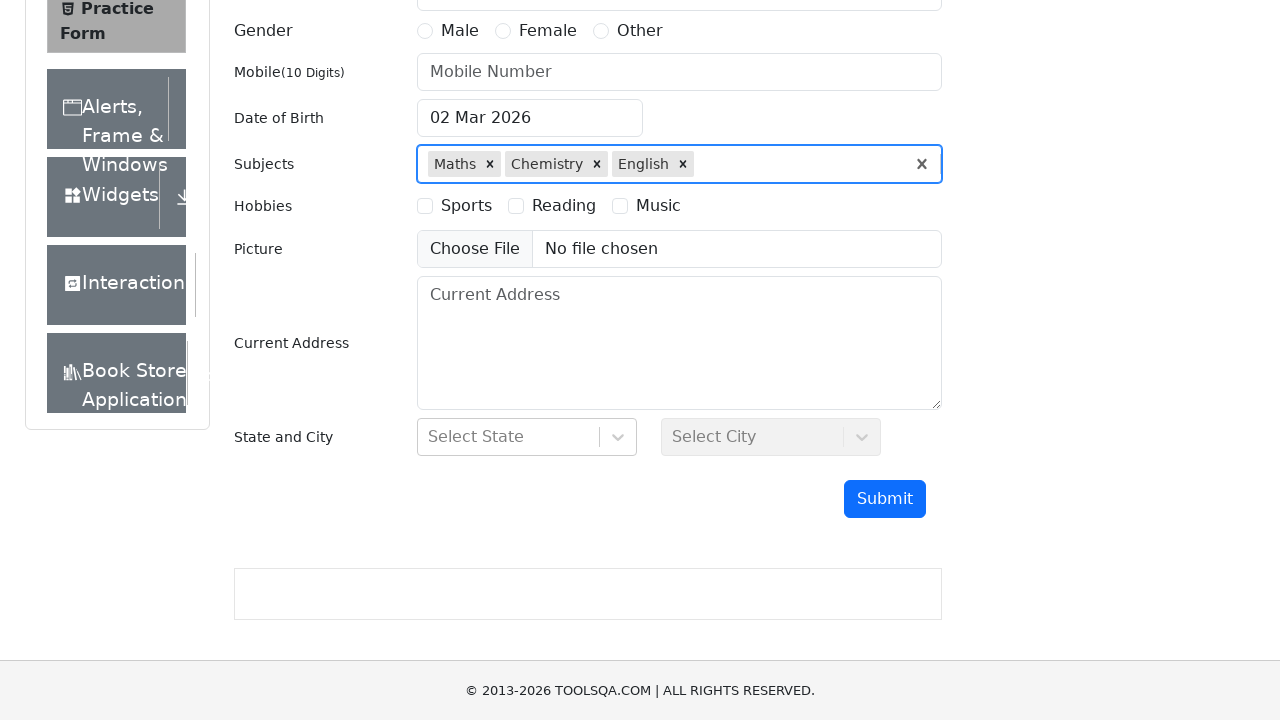